Navigates to a cats-themed page on GitHub Pages and clicks a button element (likely a "bullet cat" button).

Starting URL: http://suninjuly.github.io/cats.html

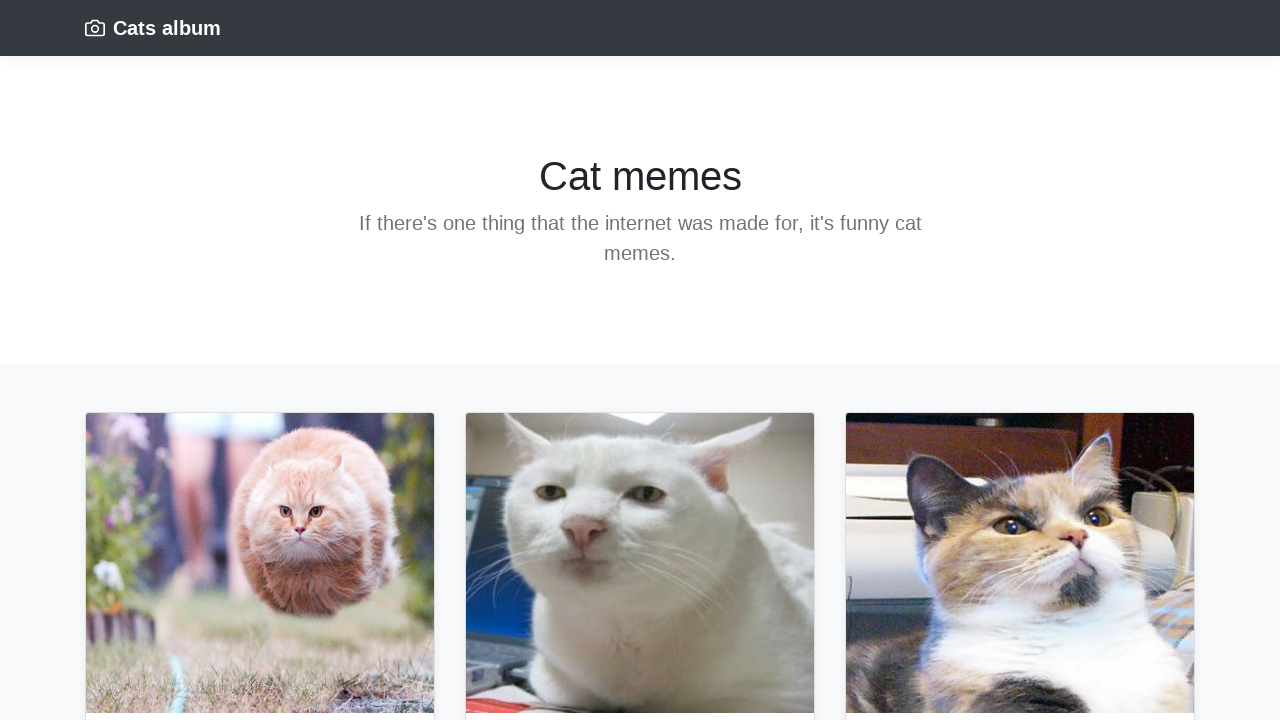

Page loaded with domcontentloaded state
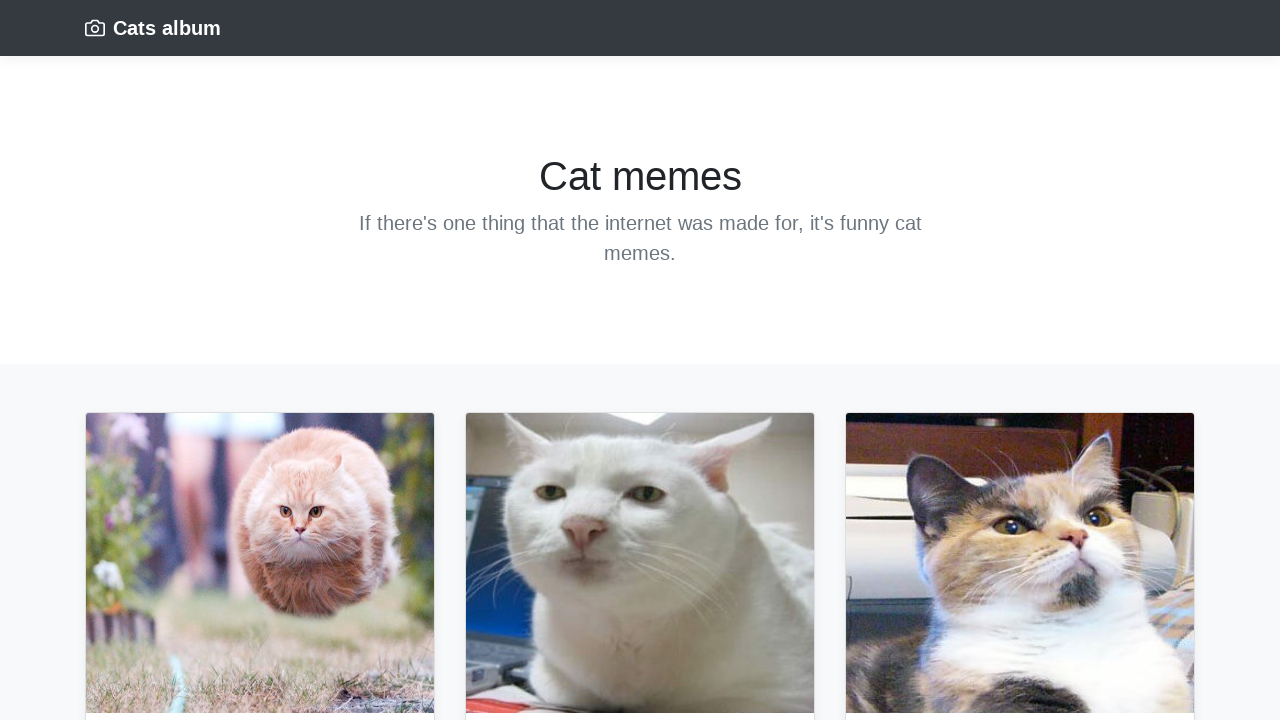

Clicked the bullet cat button at (130, 360) on xpath=//html/body/main/div/div/div/div[1]/div/div/div/div/button[1]
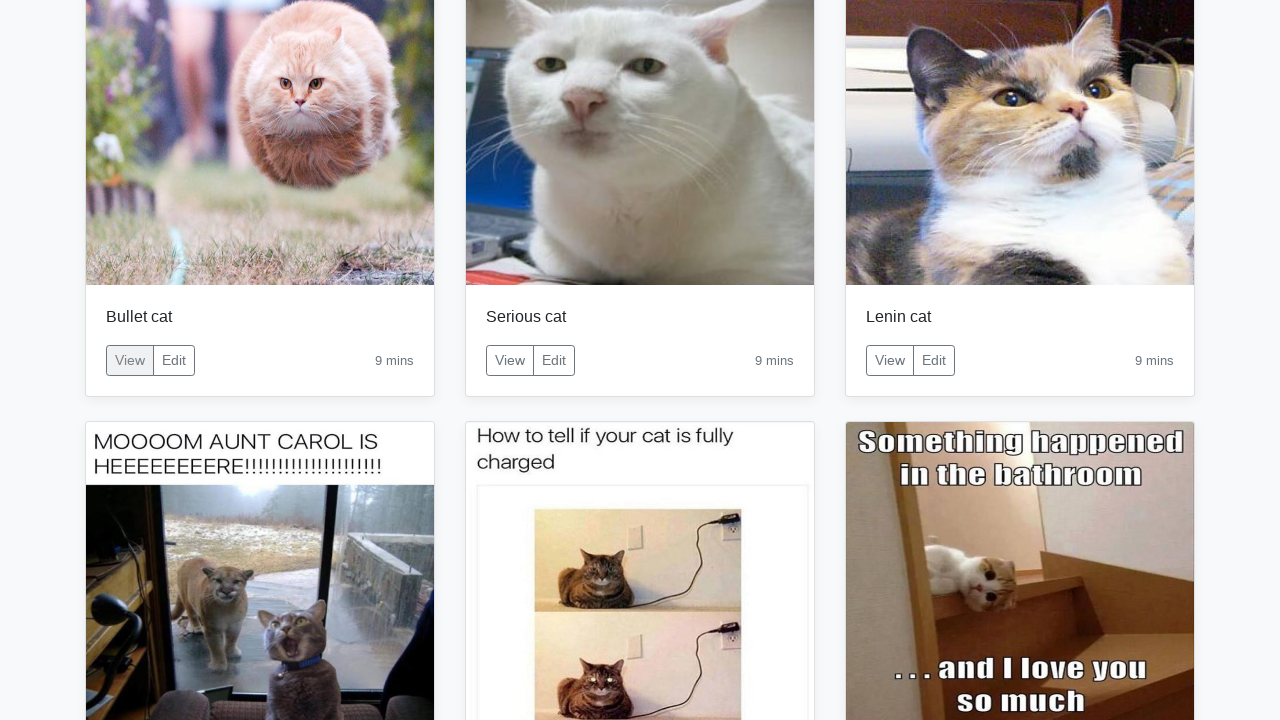

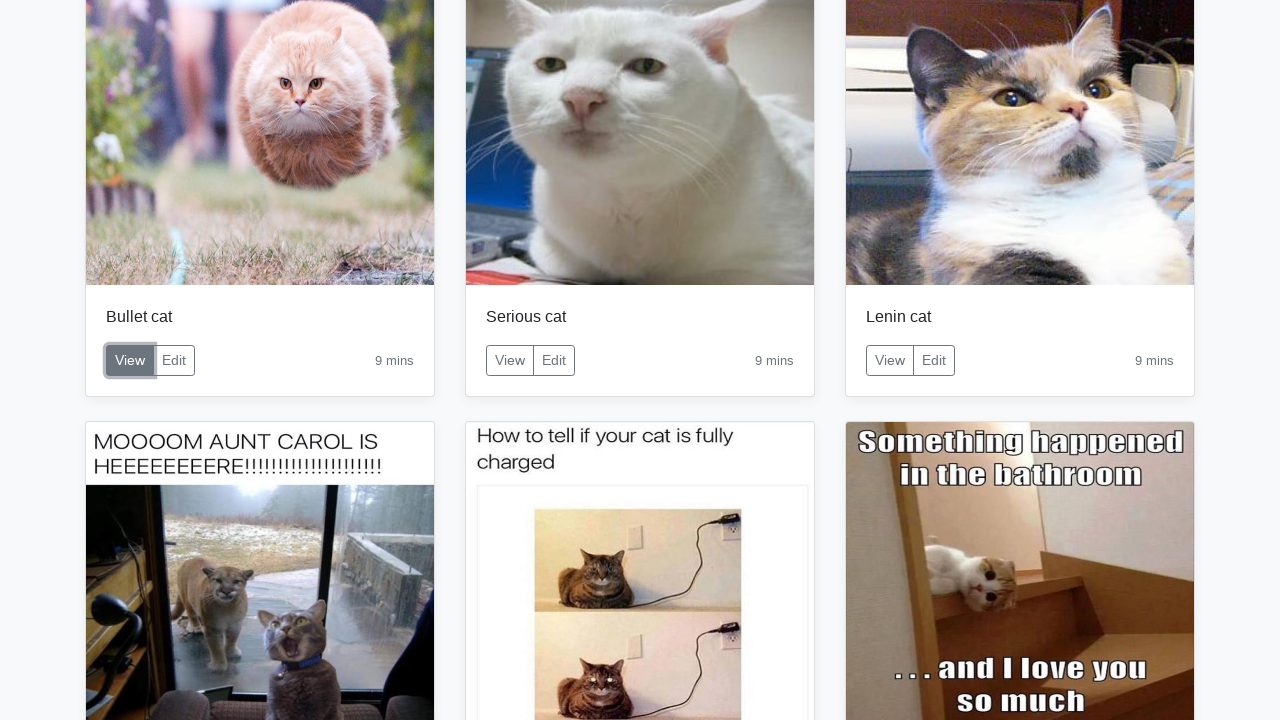